Tests double-click functionality on a heading element

Starting URL: https://www.selenium.dev/documentation/en/

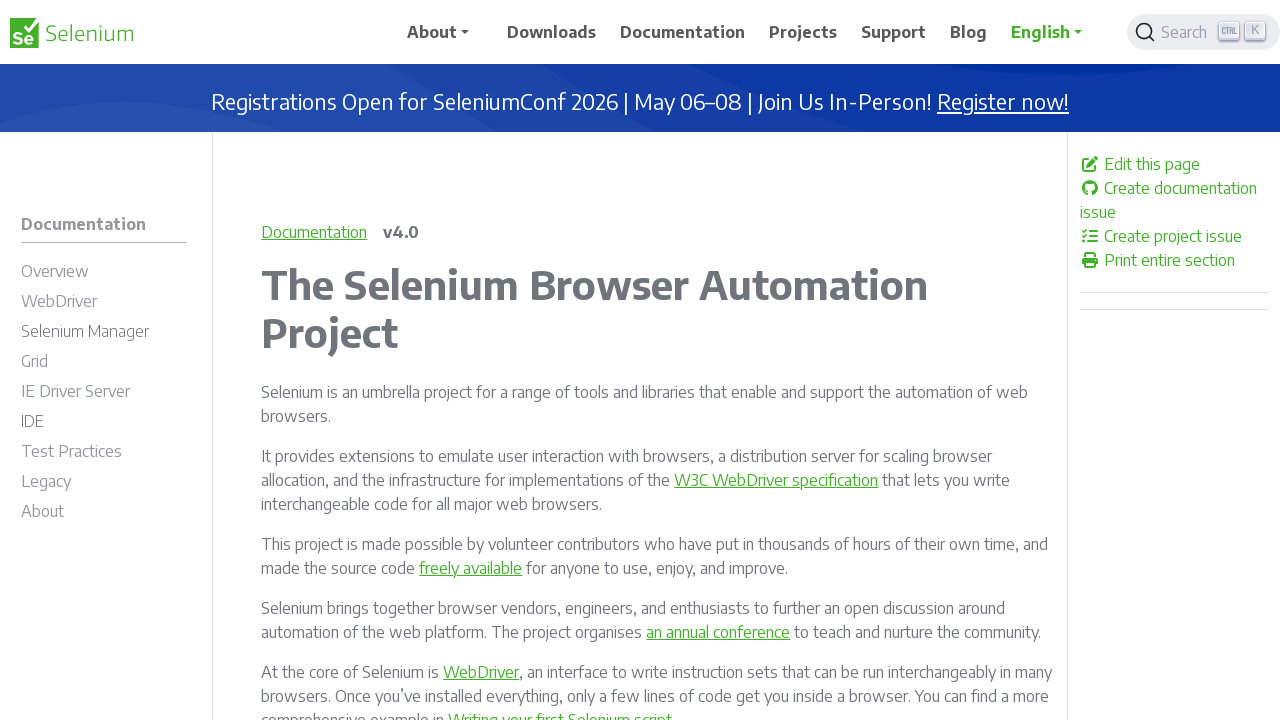

Waited for main heading 'The Selenium Browser Automation Project' to be visible
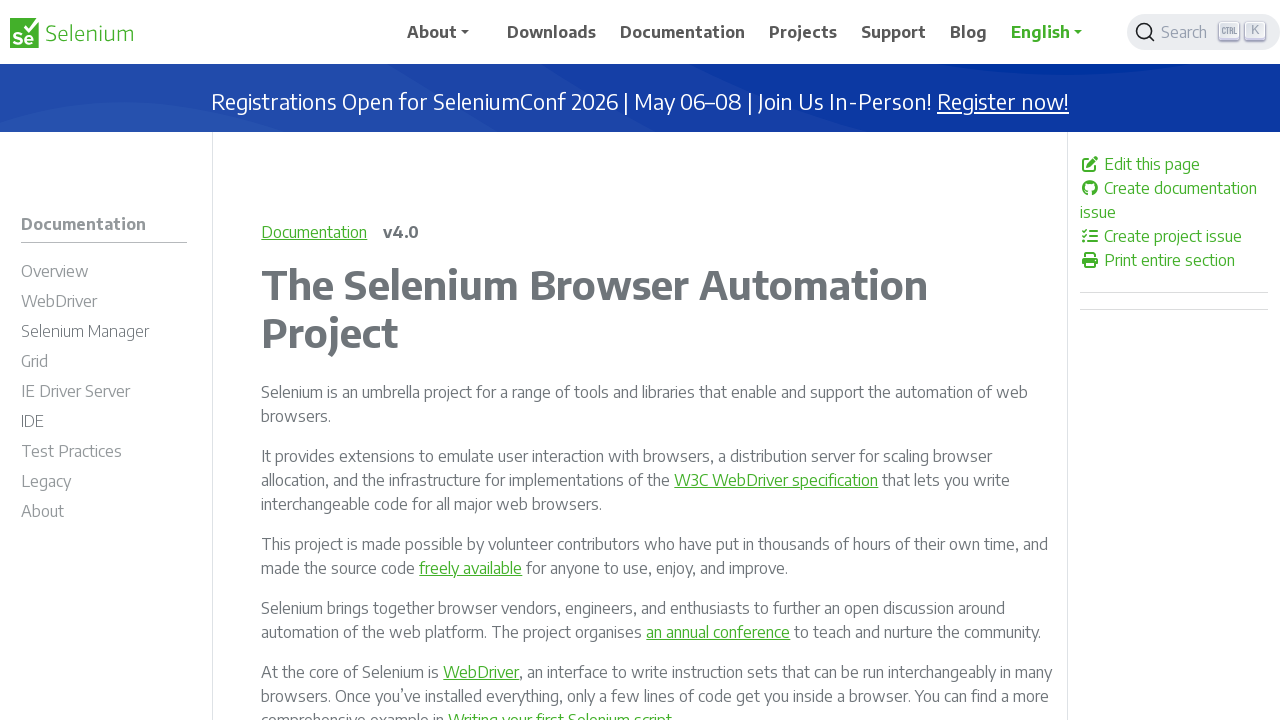

Double-clicked on the main heading element at (658, 308) on xpath=//h1[text()='The Selenium Browser Automation Project']
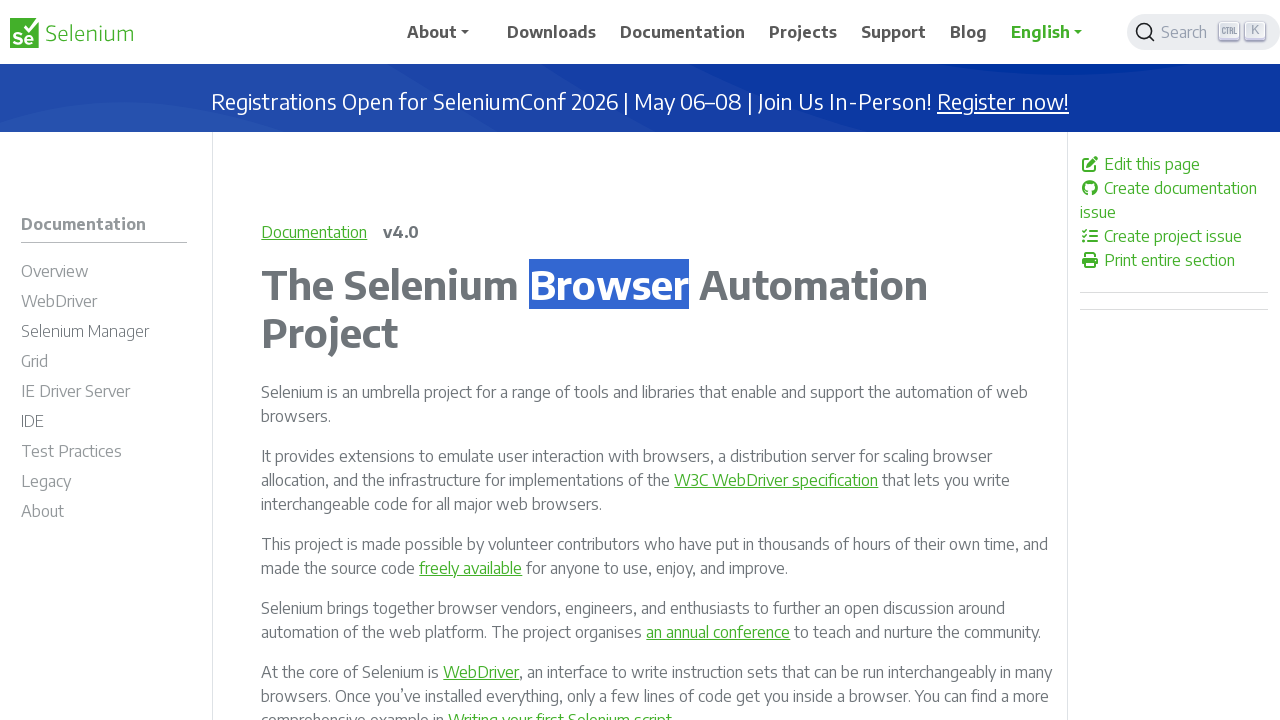

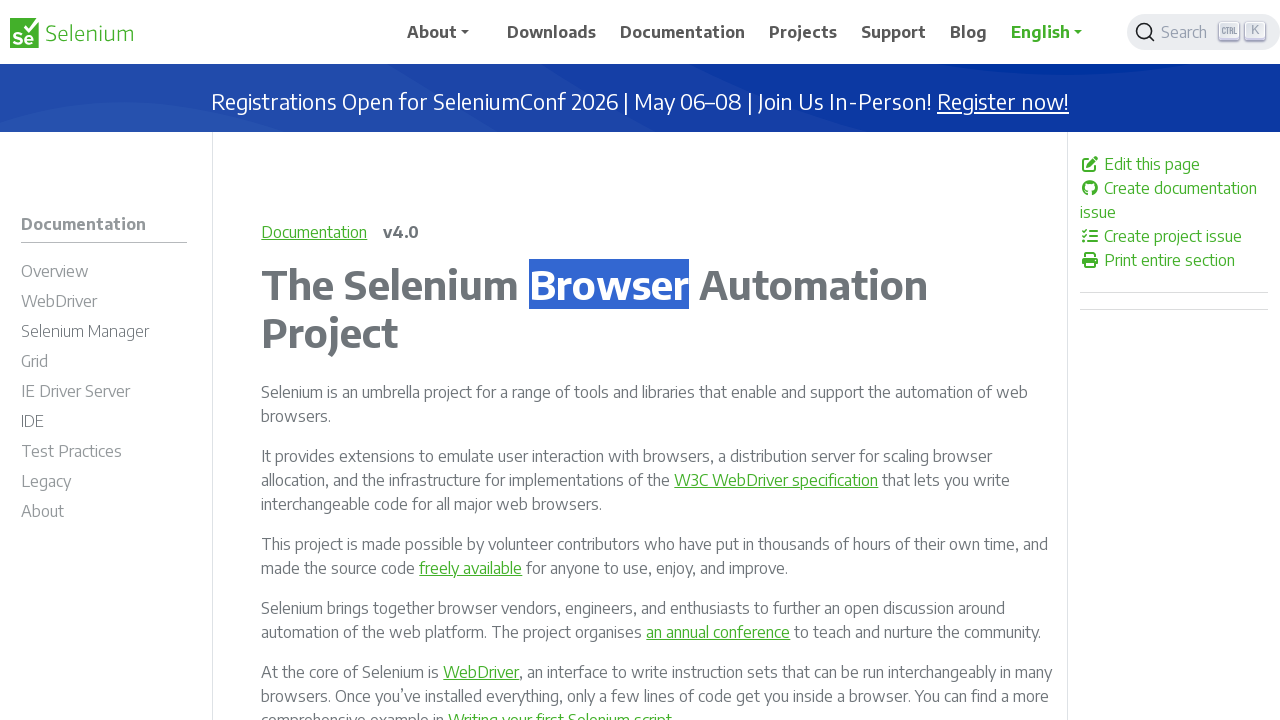